Tests a practice form by filling in first name, last name, email fields and selecting a gender option

Starting URL: https://demoqa.com/automation-practice-form

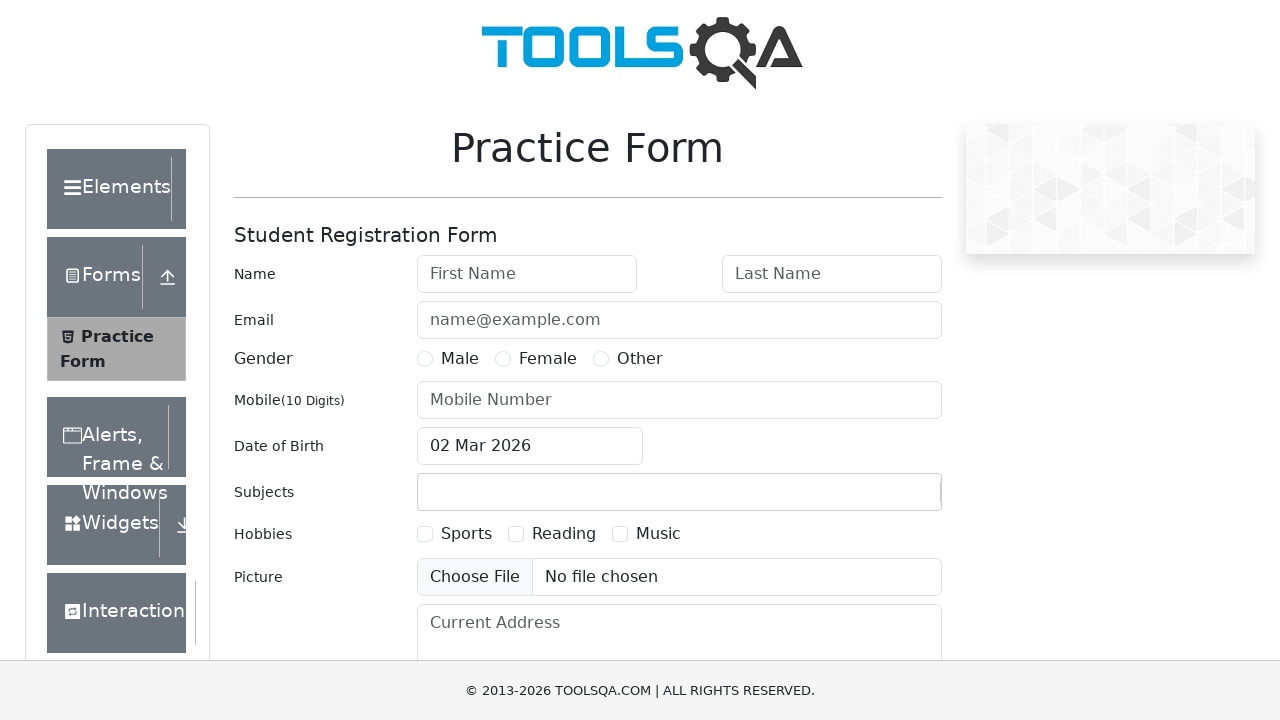

Filled first name field with 'Marcus' on #firstName
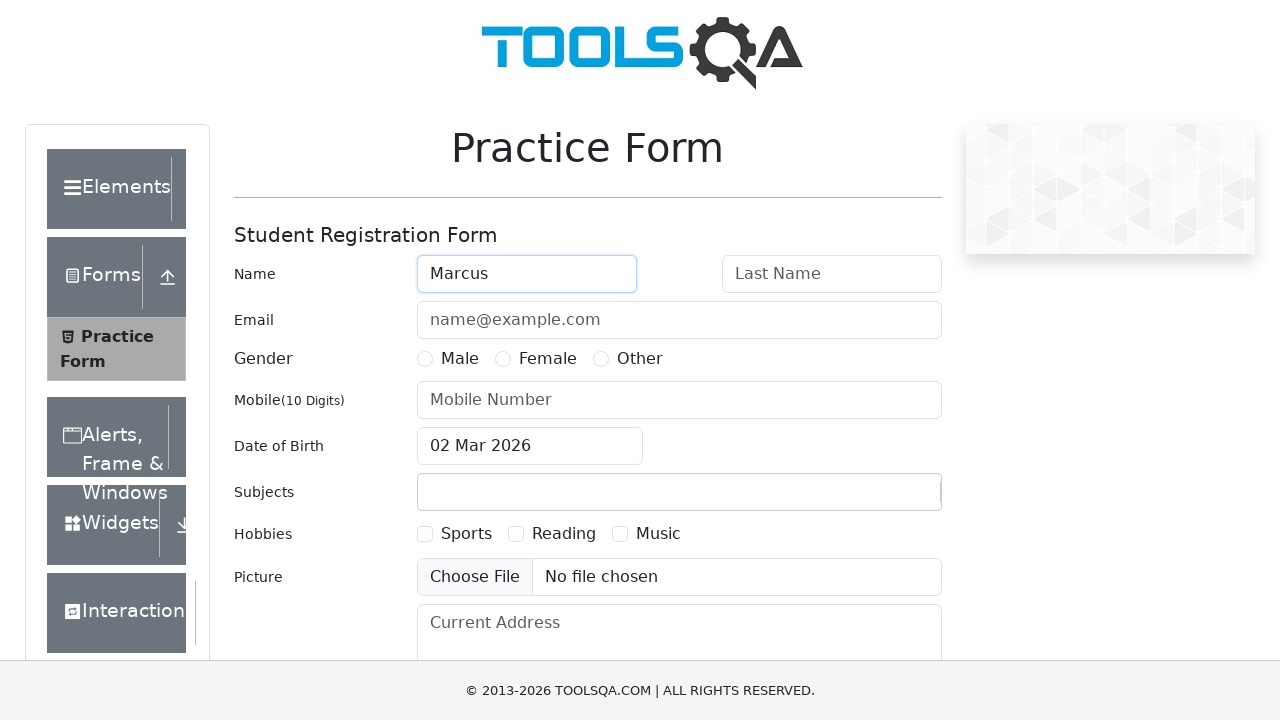

Filled last name field with 'Thompson' on #lastName
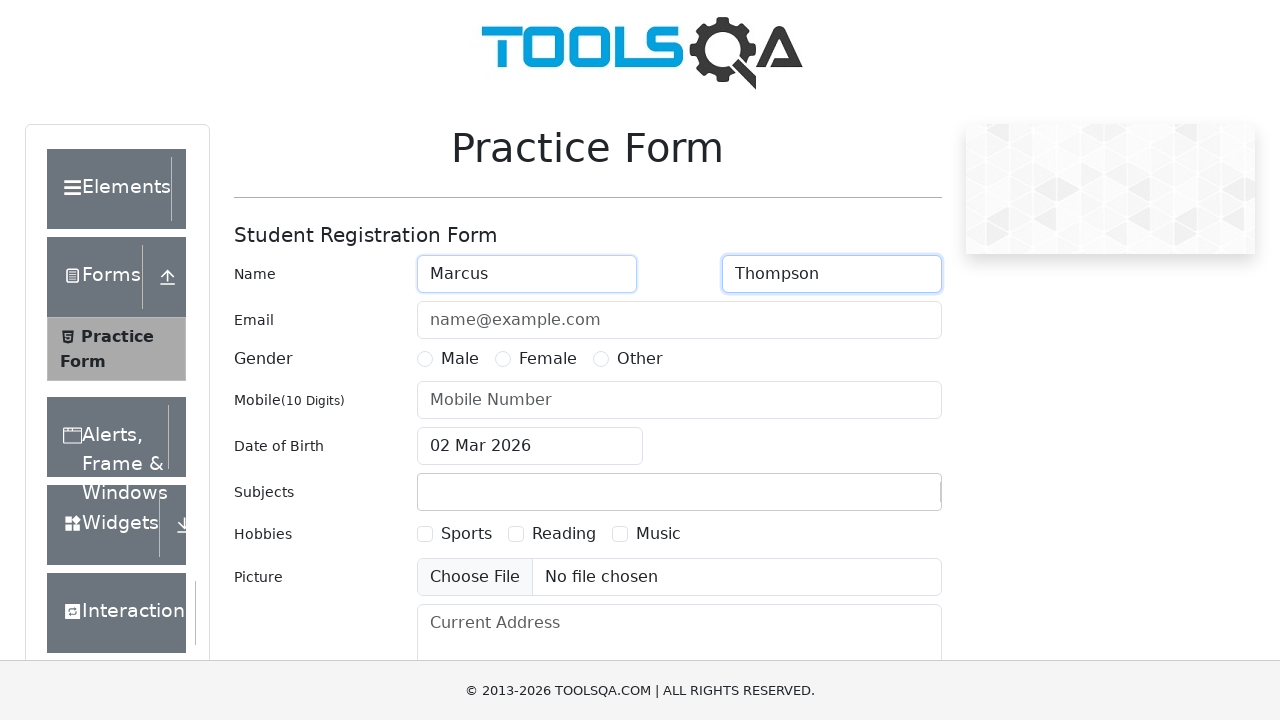

Filled email field with 'marcus.thompson@example.com' on #userEmail
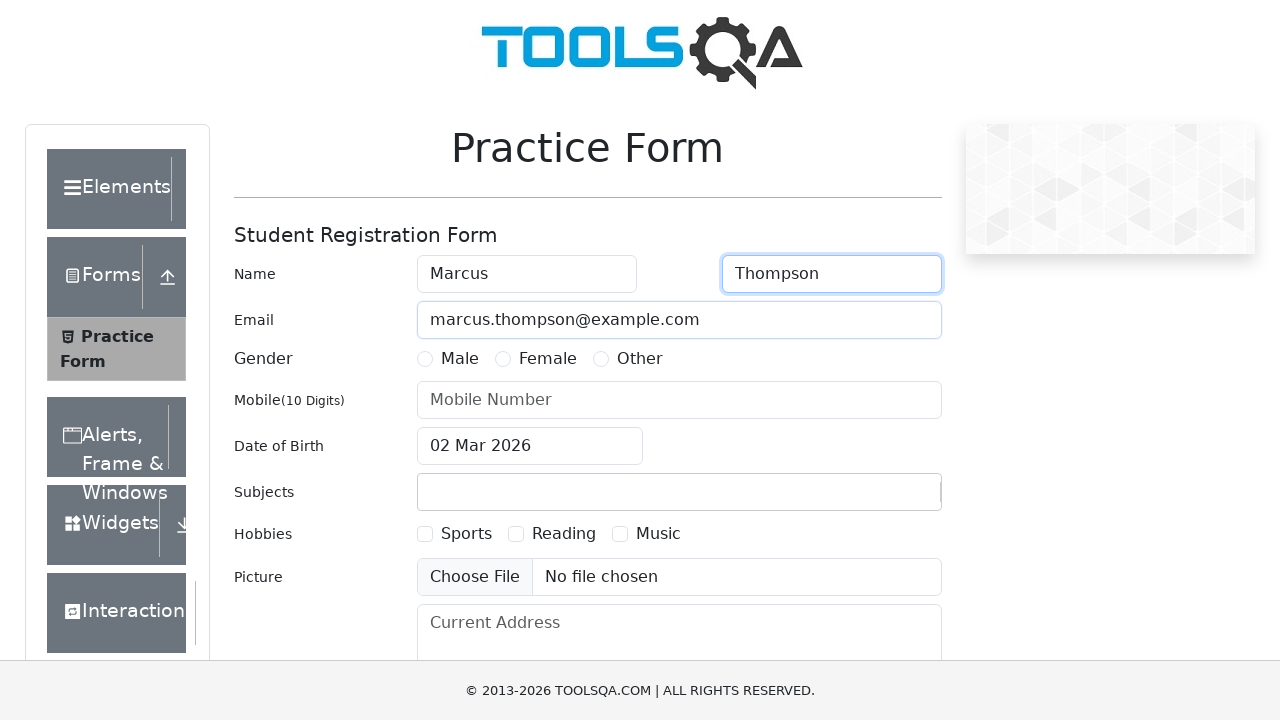

Selected gender option at (425, 359) on input[name='gender']
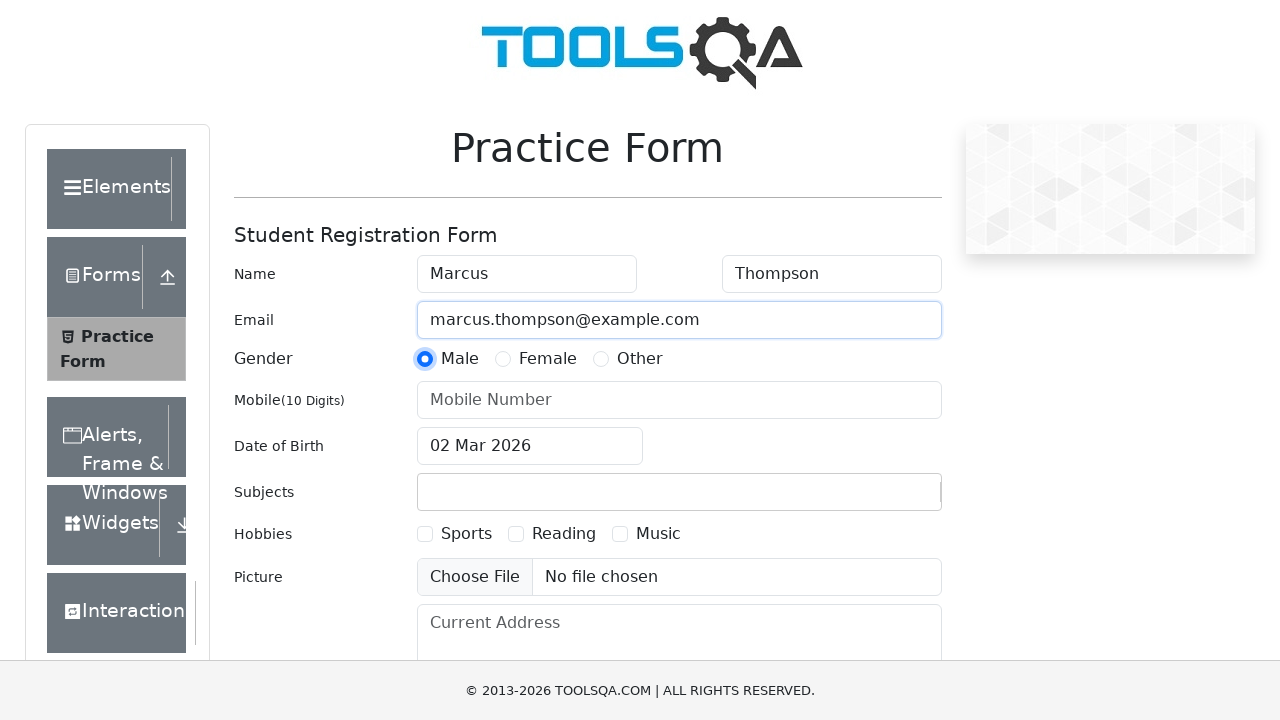

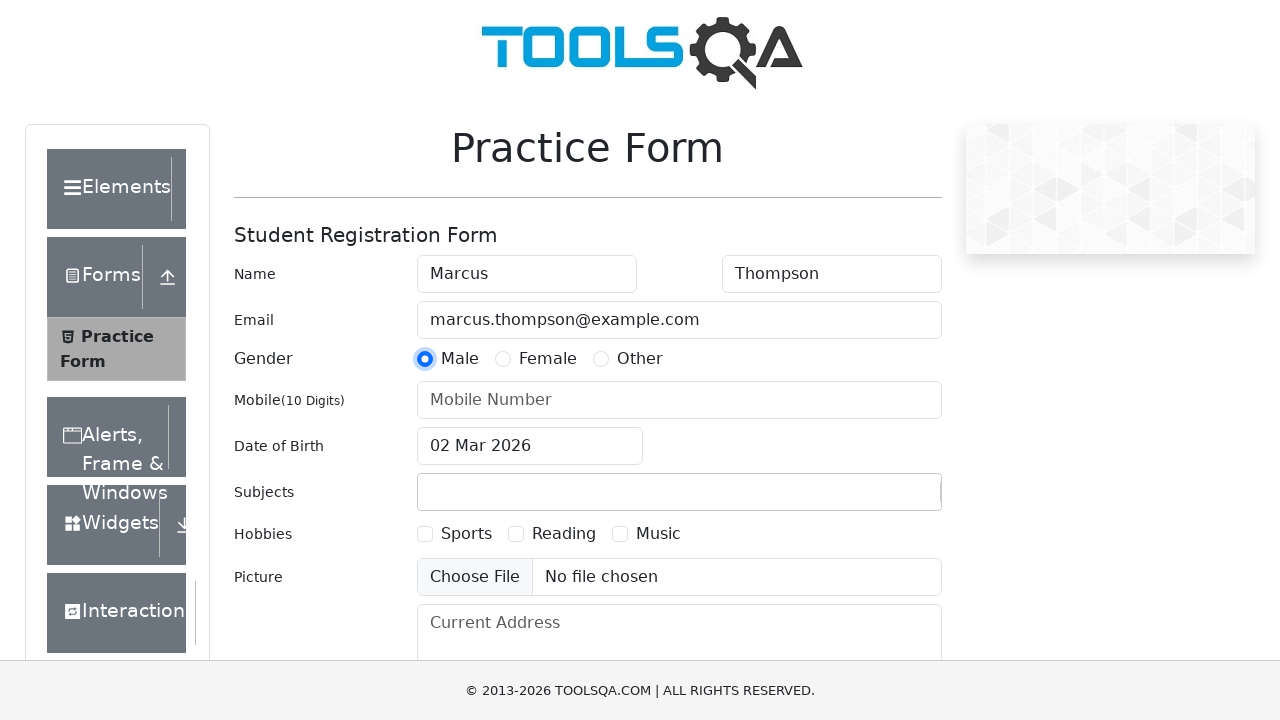